Tests HTML5 drag and drop functionality by dragging an element from column A to column B

Starting URL: http://the-internet.herokuapp.com/drag_and_drop

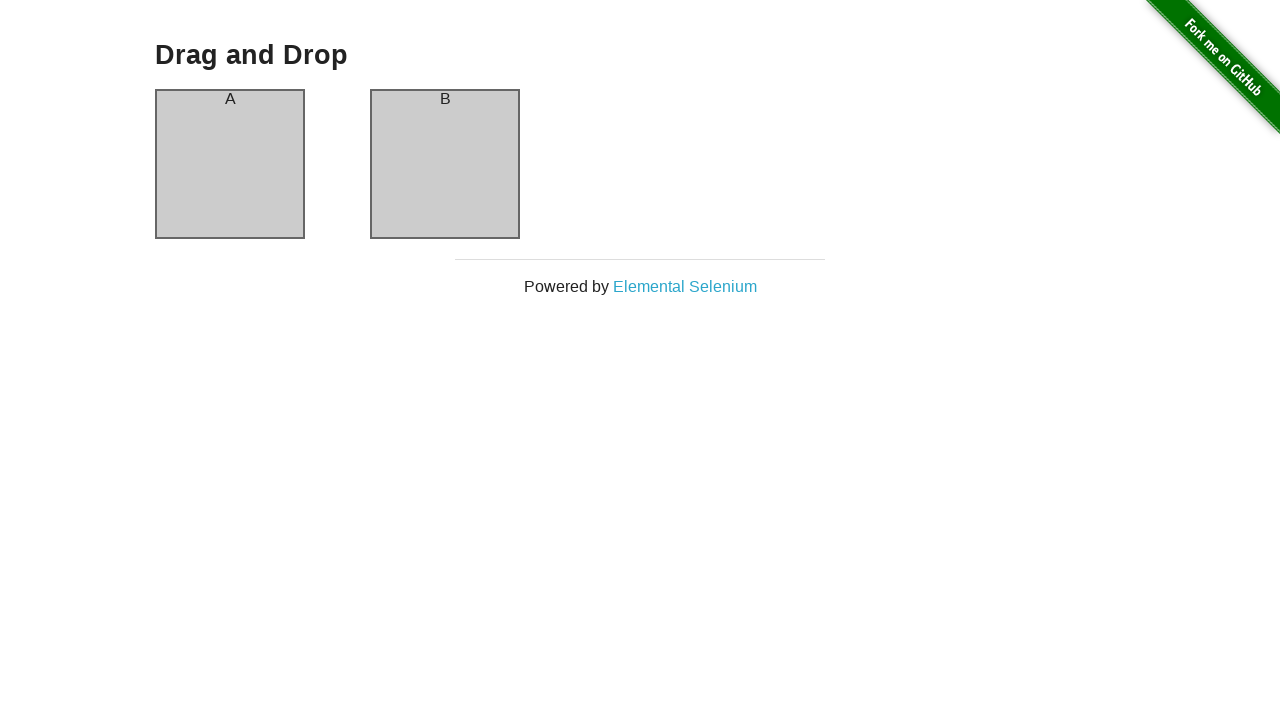

Column A element is visible and ready
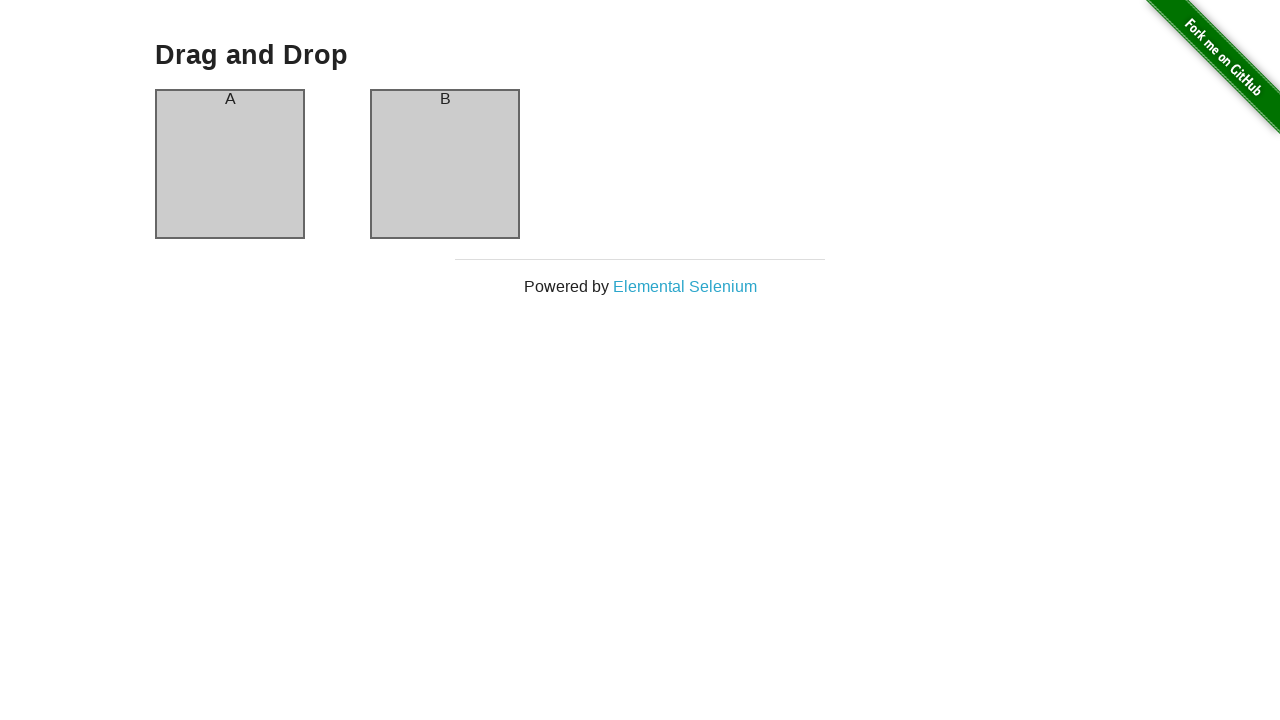

Column B element is visible and ready
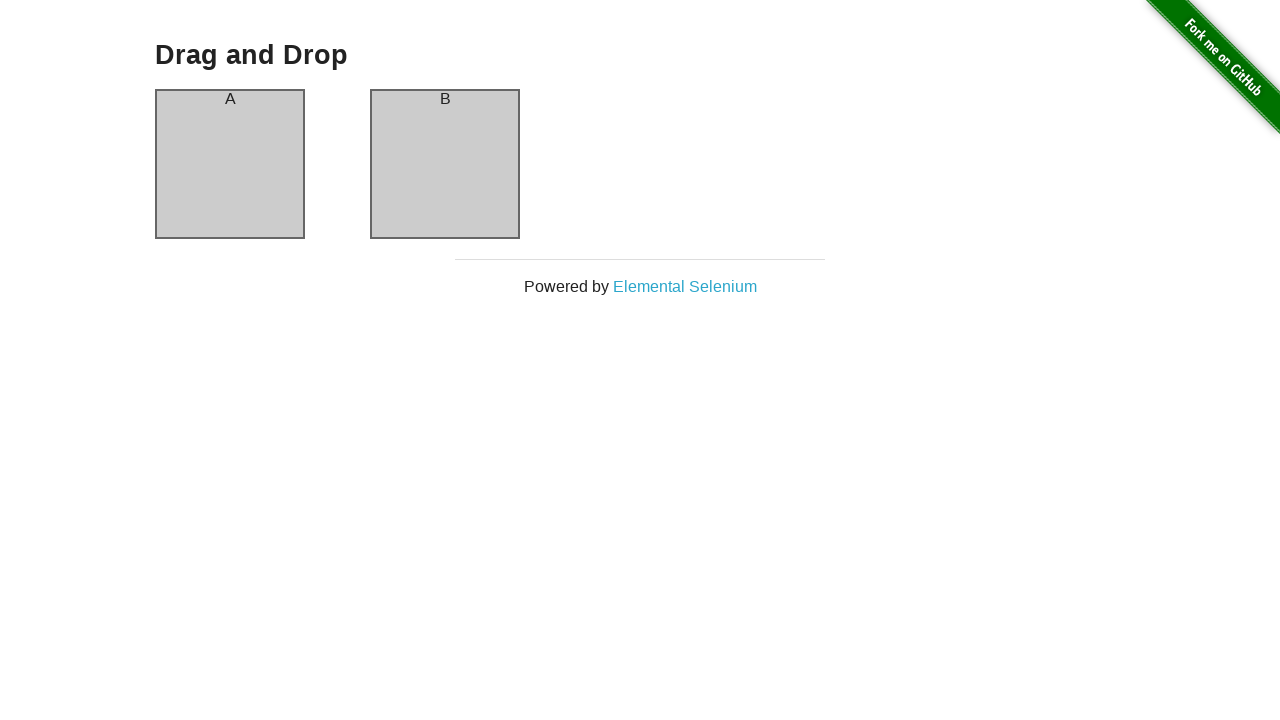

Dragged element from column A to column B at (445, 164)
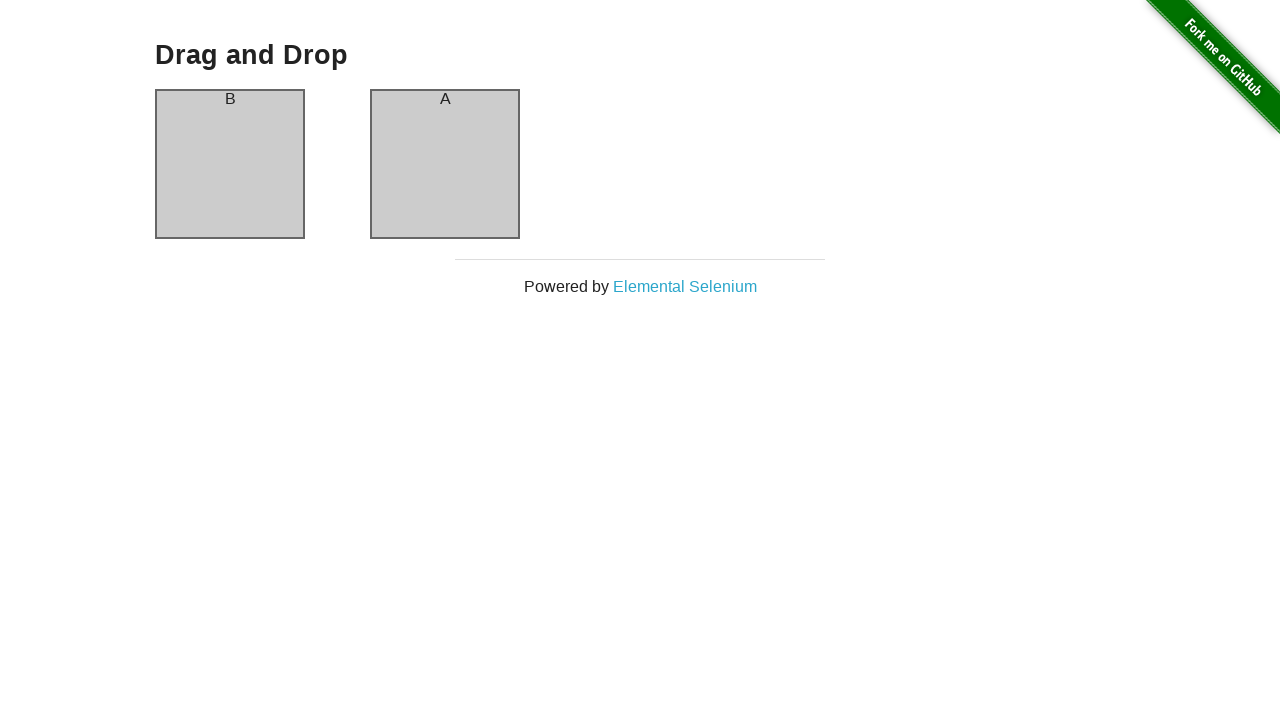

Waited for drag and drop animation to complete
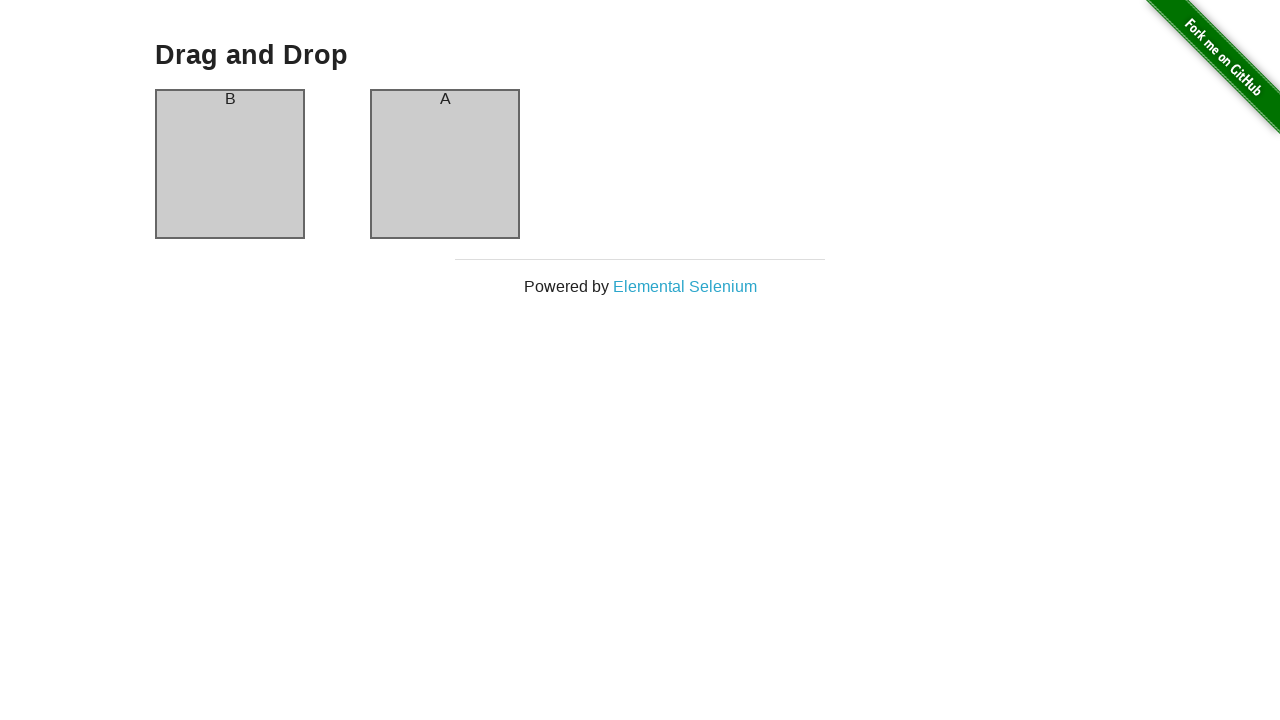

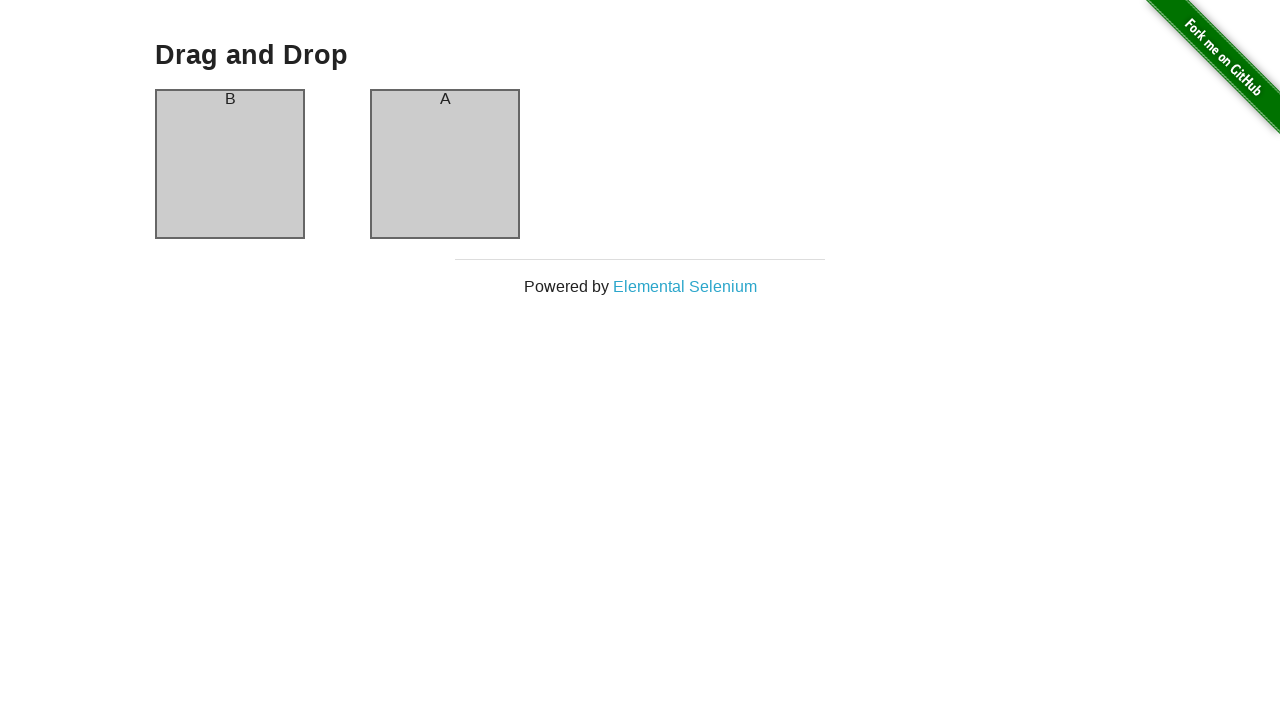